Launches a browser, maximizes the window, and navigates to the L'Oreal Paris India homepage to verify the page loads successfully.

Starting URL: https://www.lorealparis.co.in/

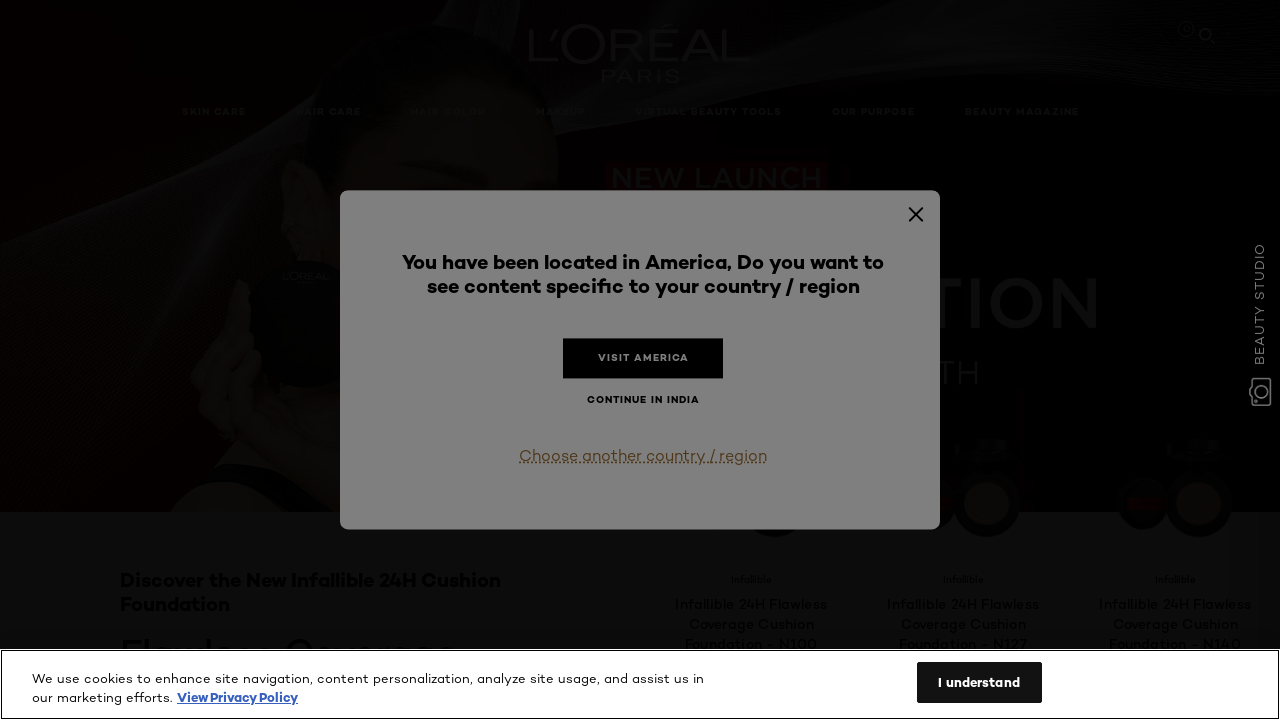

Set viewport size to 1920x1080 (maximized window)
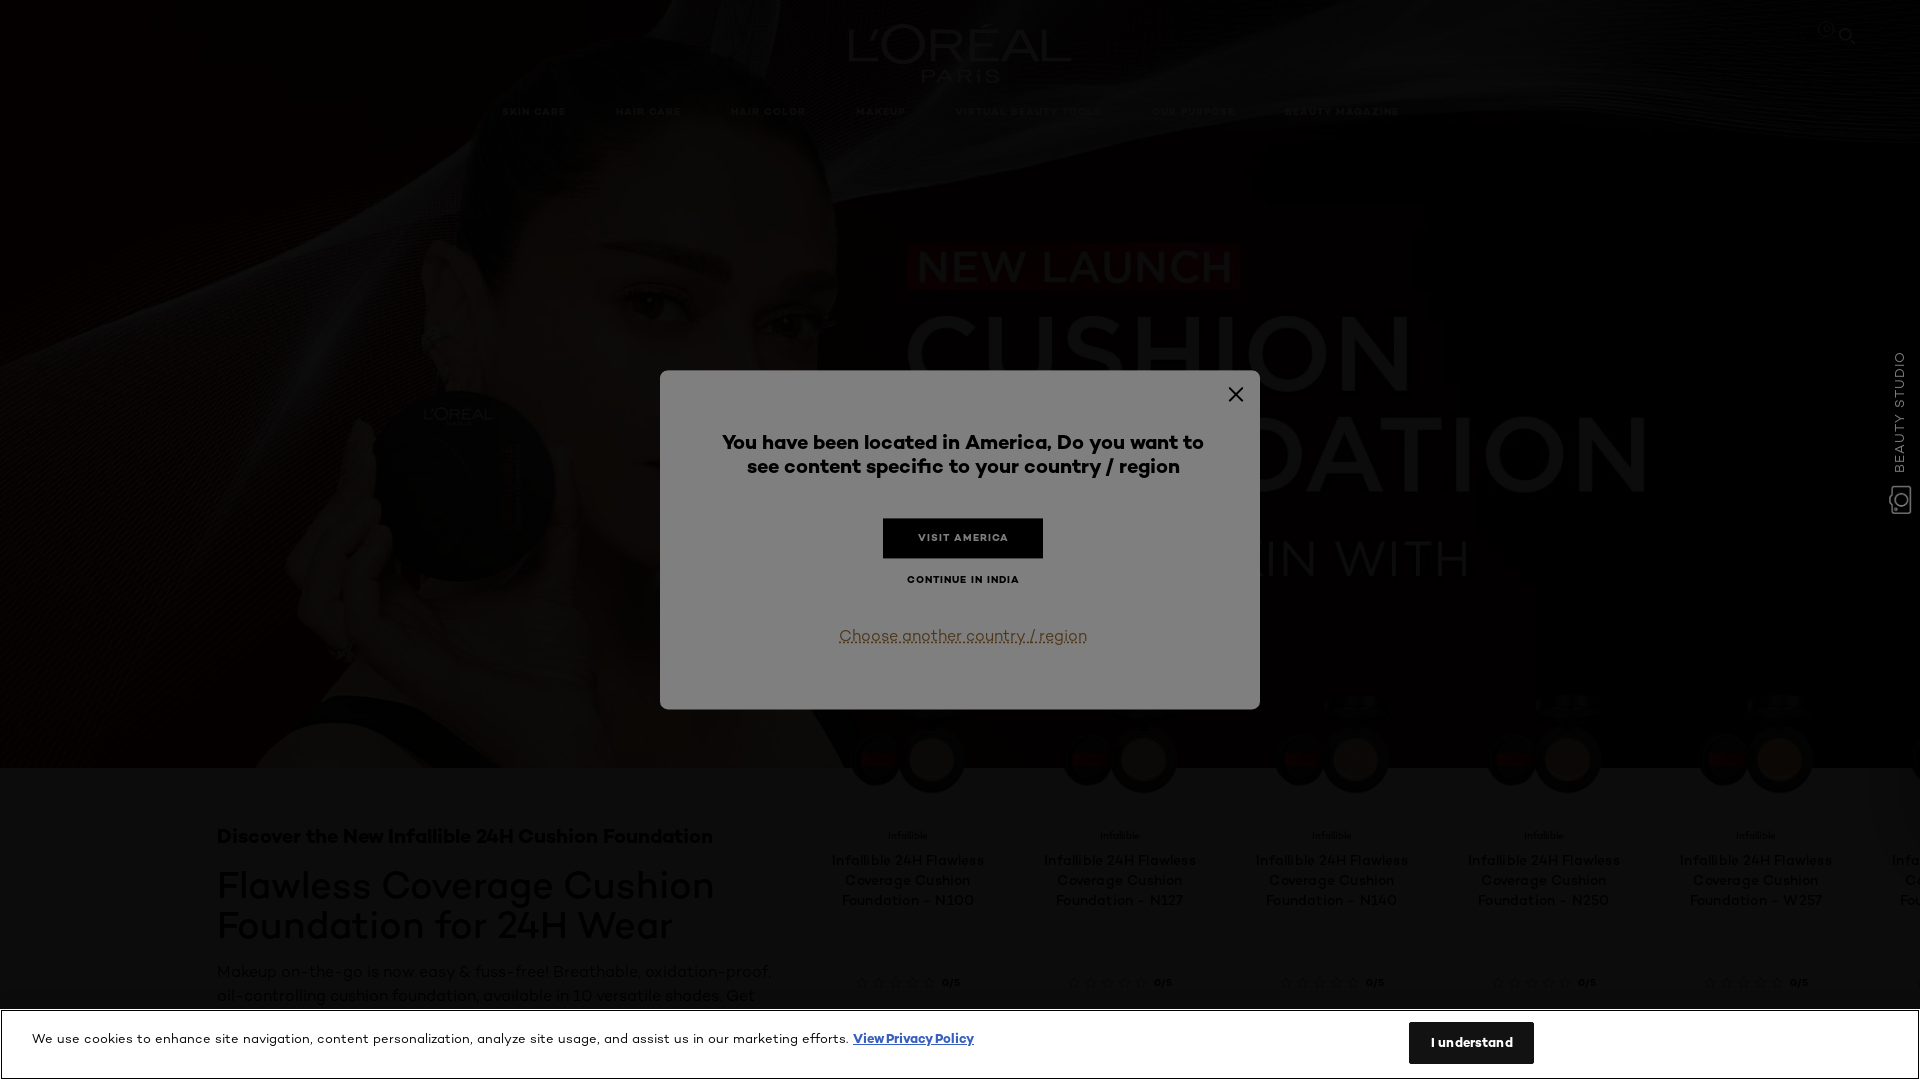

L'Oreal Paris India homepage loaded successfully
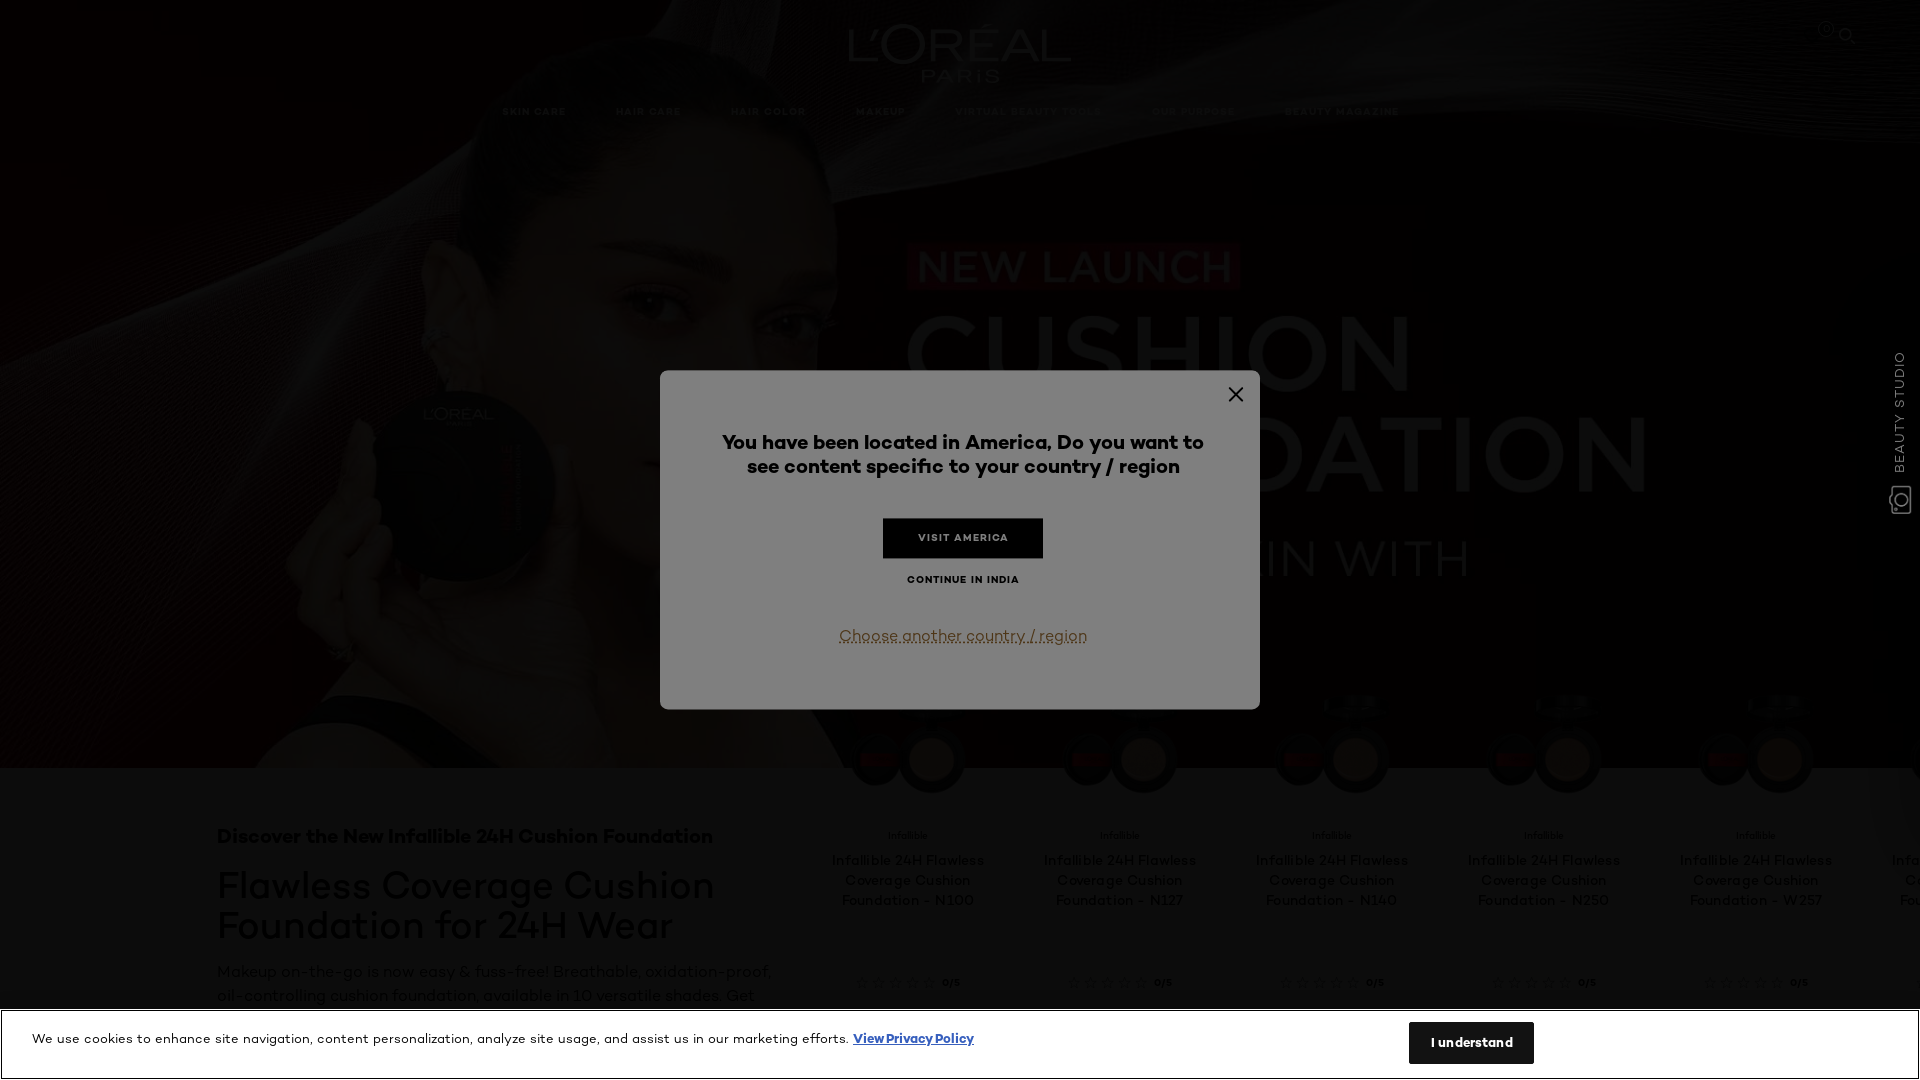

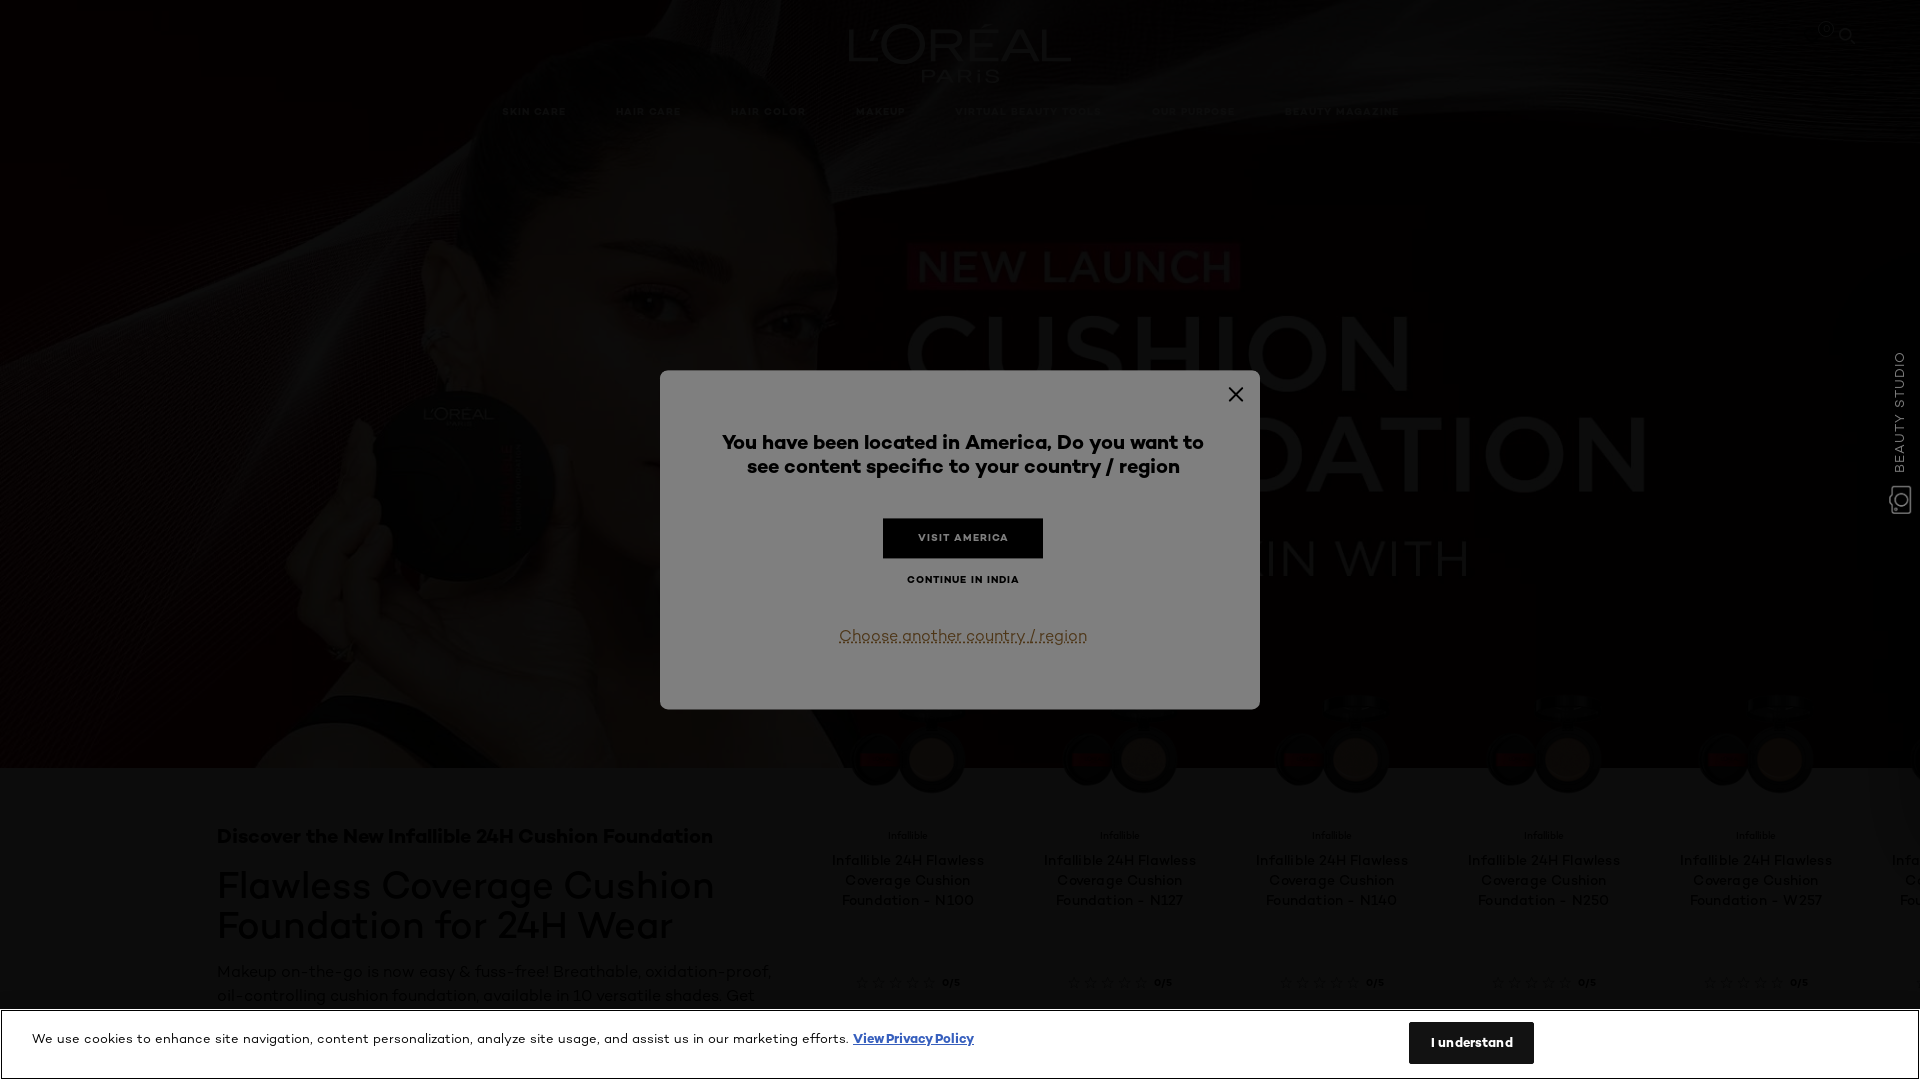